Tests horizontal slider functionality by interacting with a range input slider, moving it by an offset, and verifying the displayed value changes.

Starting URL: https://the-internet.herokuapp.com/horizontal_slider

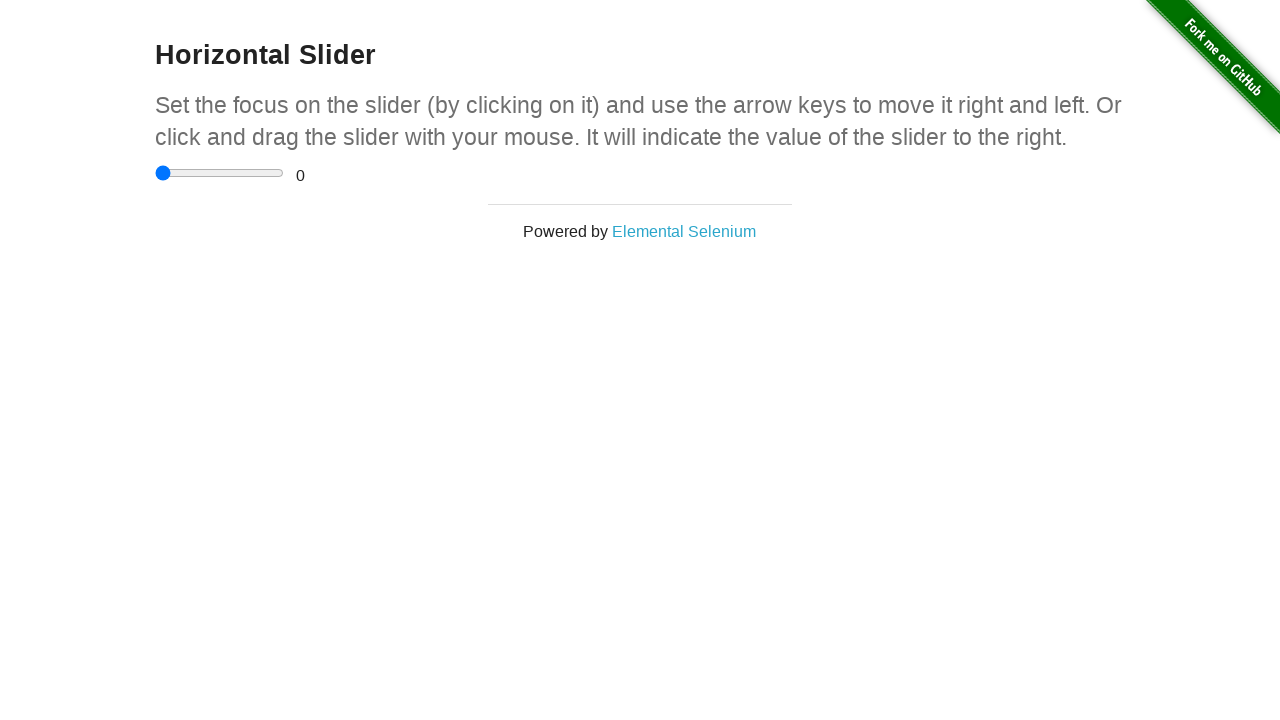

Waited for horizontal slider element to be visible
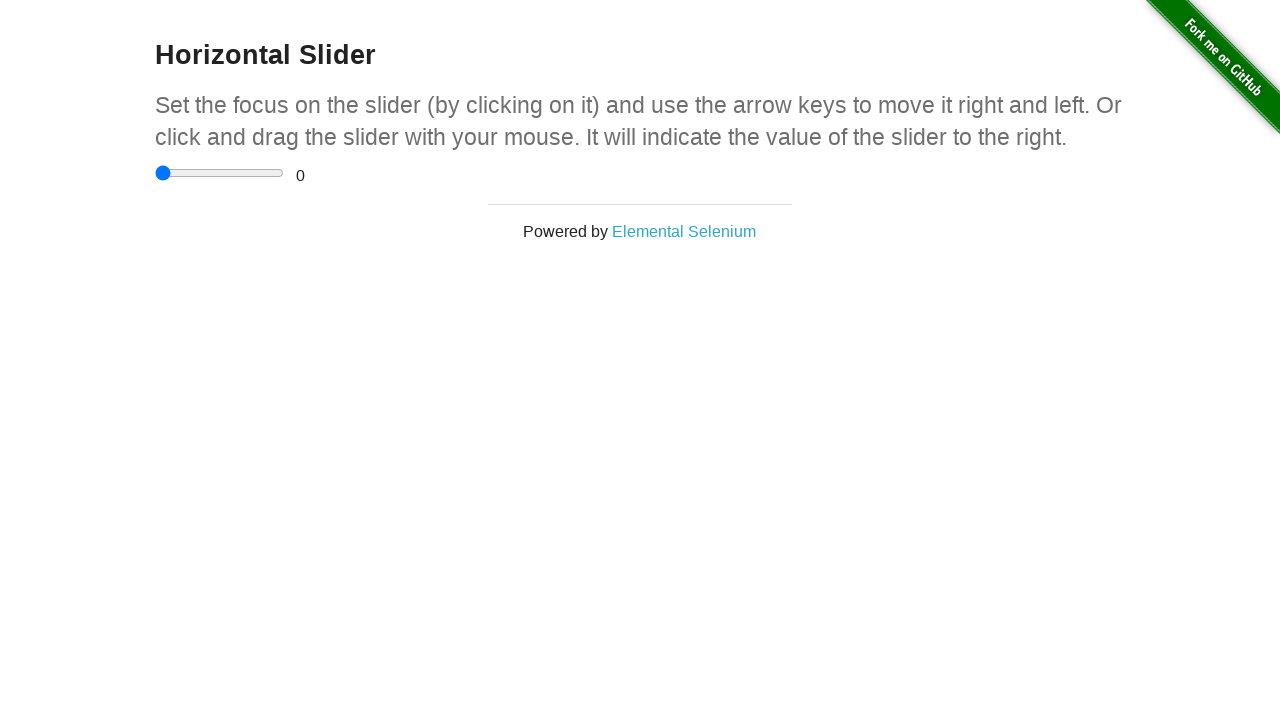

Retrieved initial slider value: 0
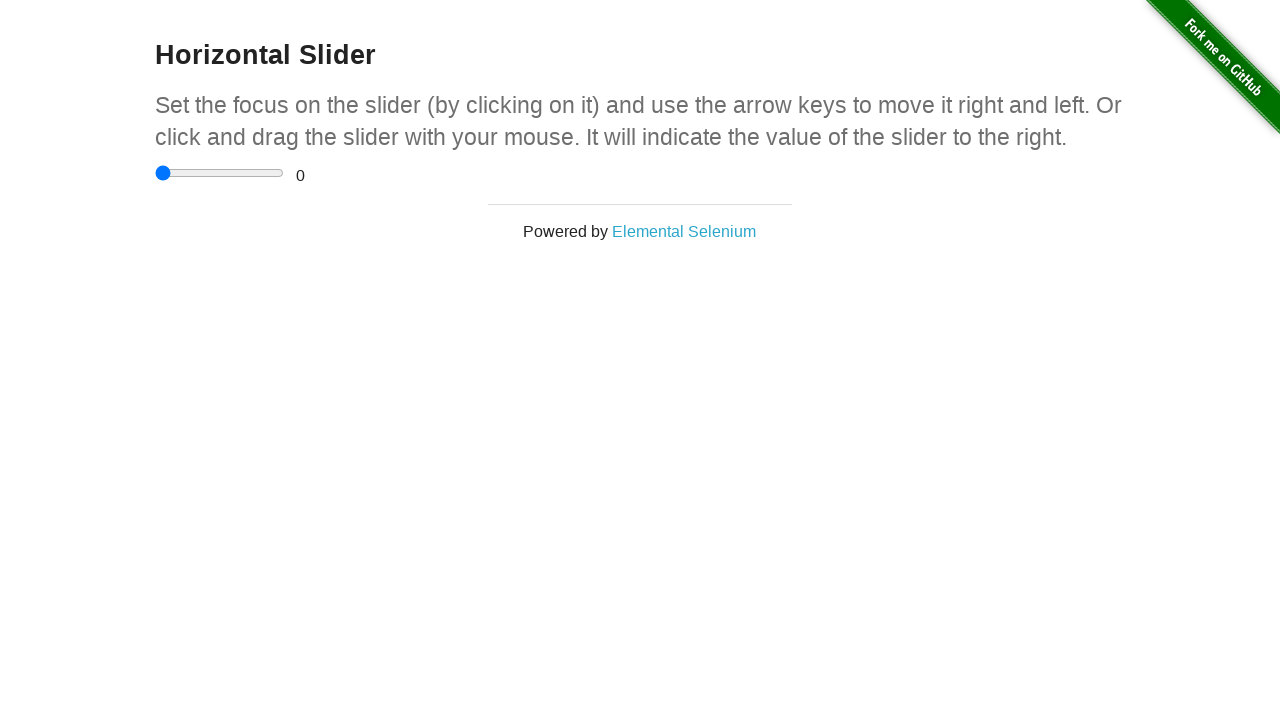

Clicked on the slider to focus it at (220, 173) on input[type='range']
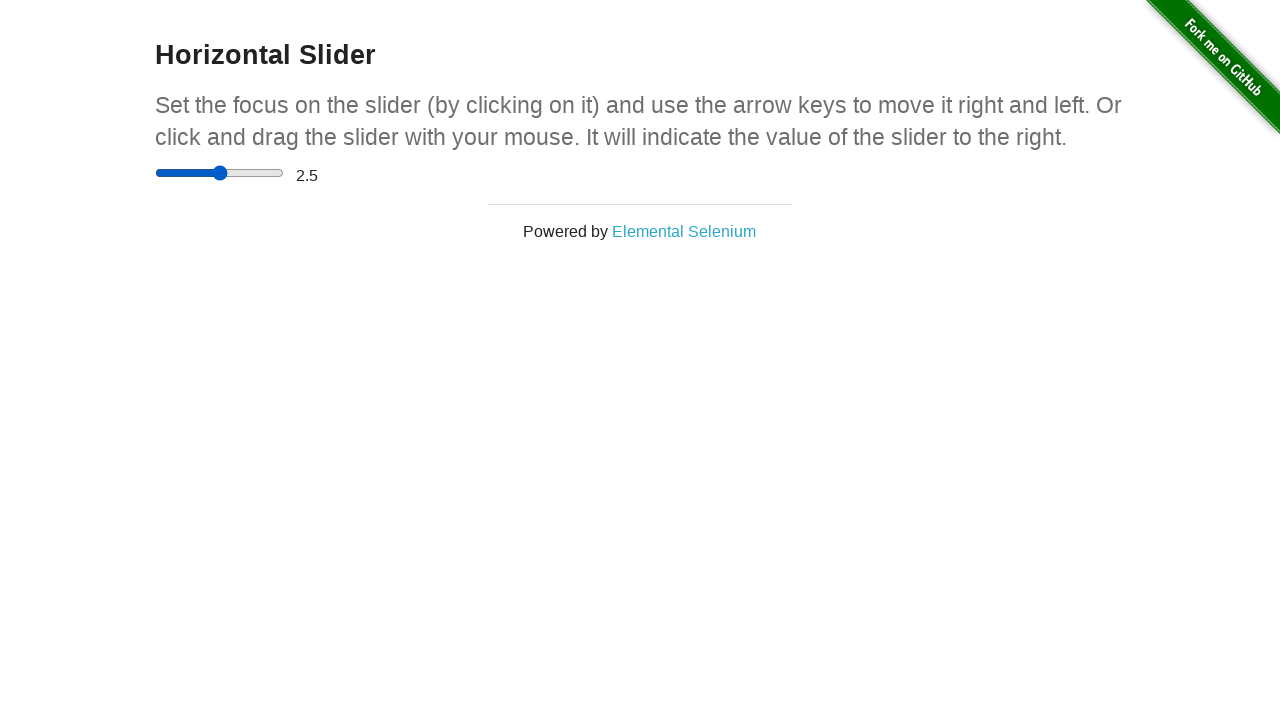

Pressed ArrowRight key to move slider right on input[type='range']
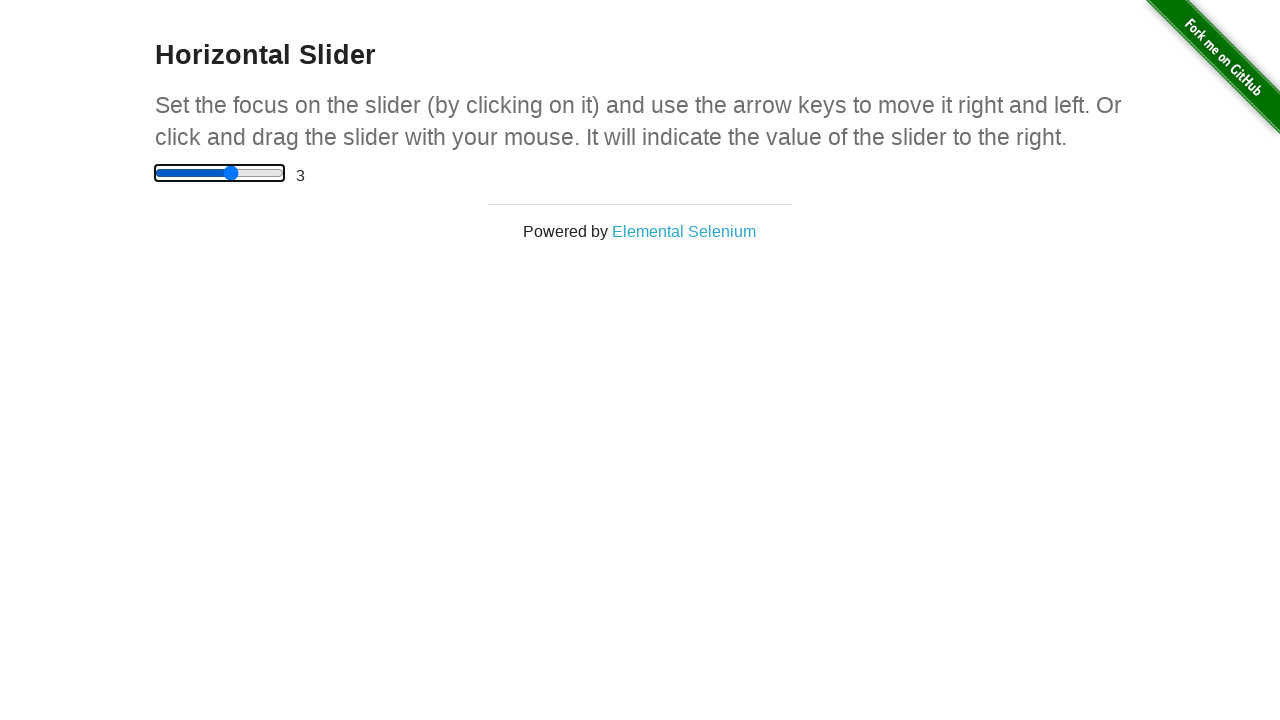

Pressed ArrowRight key to move slider right on input[type='range']
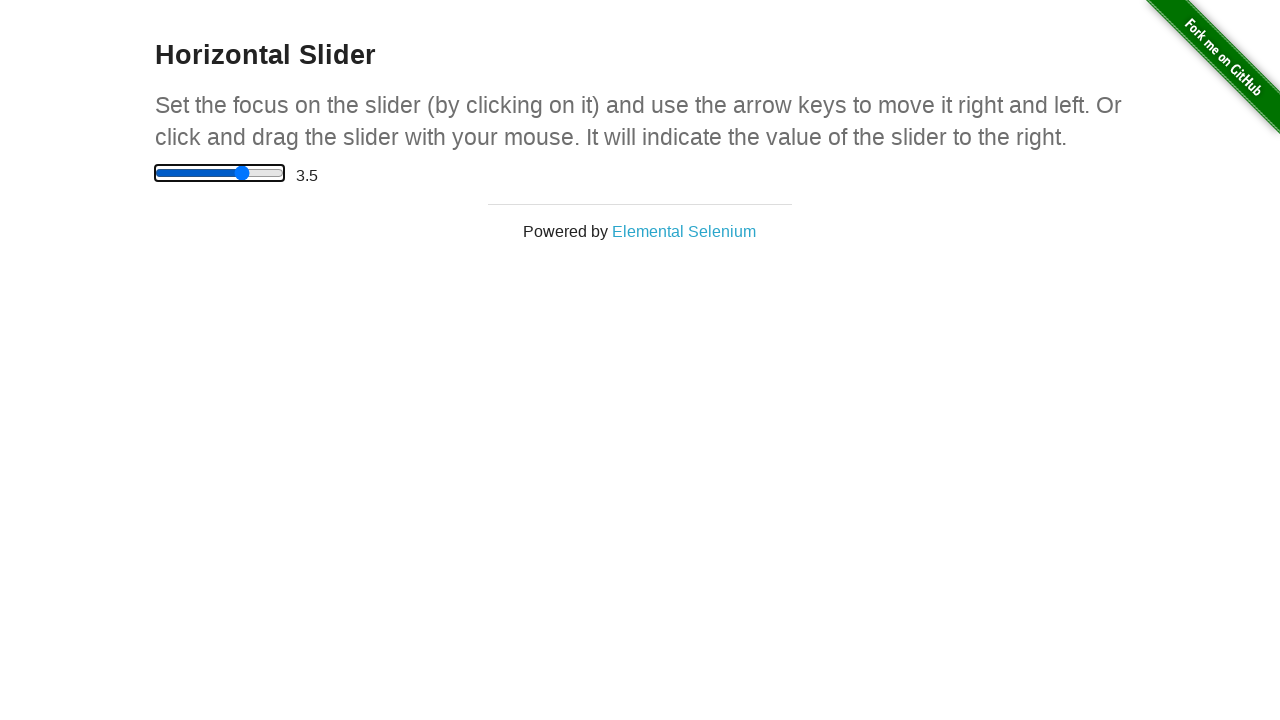

Pressed ArrowRight key to move slider right on input[type='range']
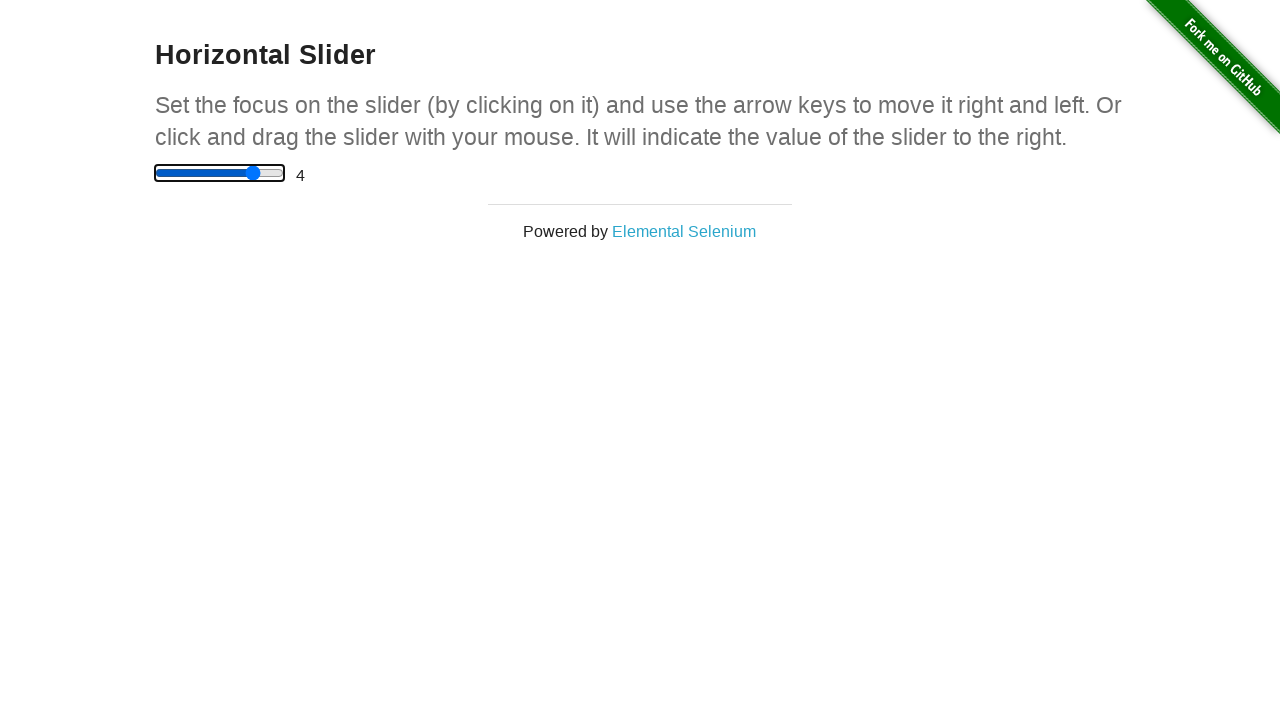

Pressed ArrowRight key to move slider right on input[type='range']
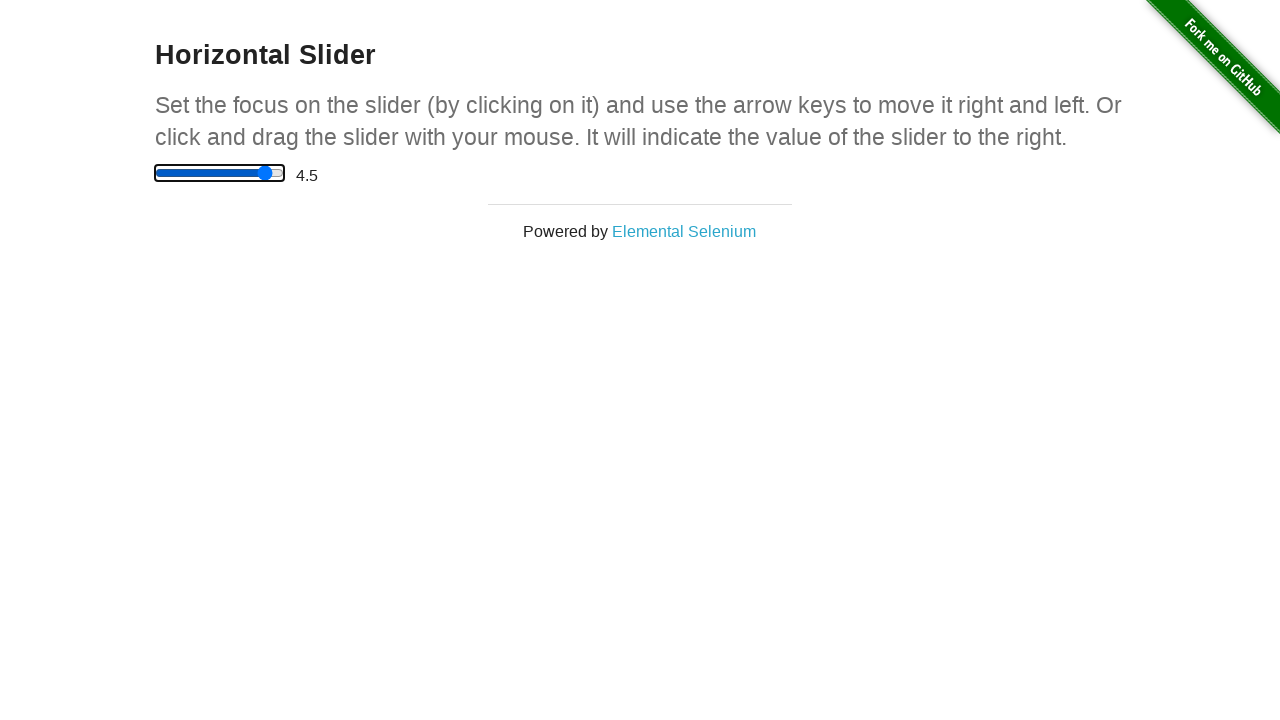

Pressed ArrowRight key to move slider right on input[type='range']
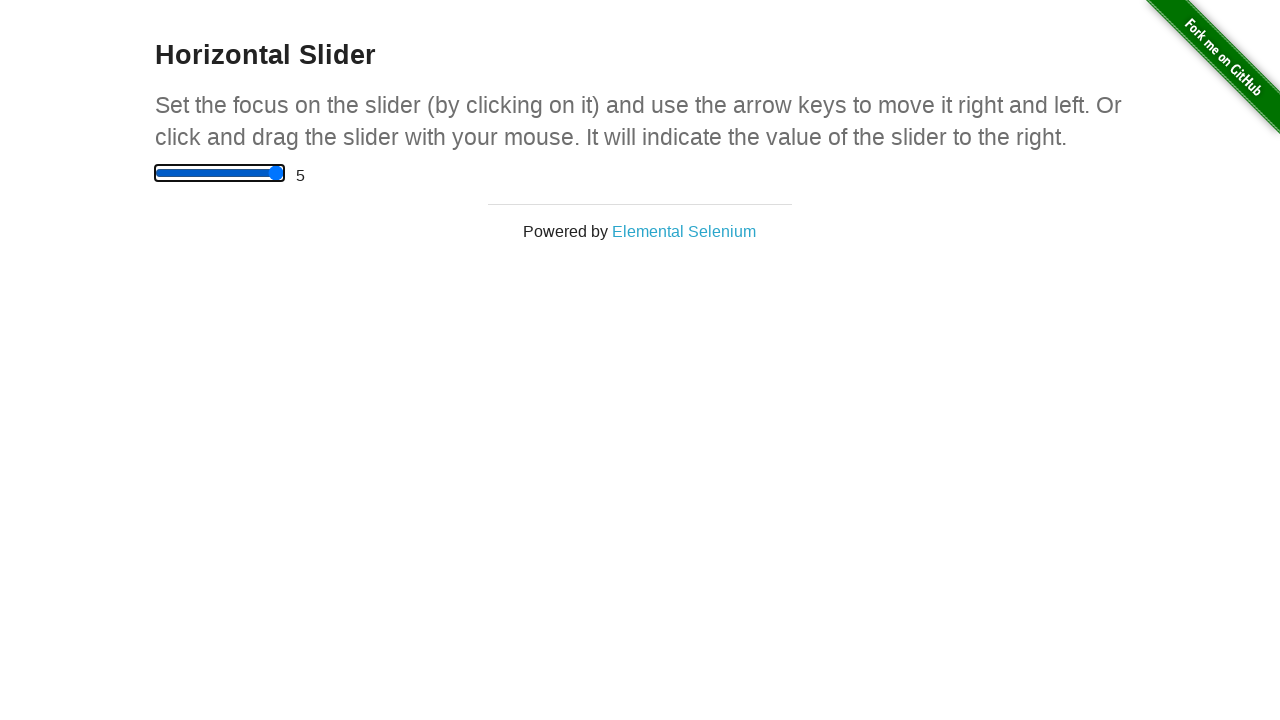

Verified slider value changed from 0
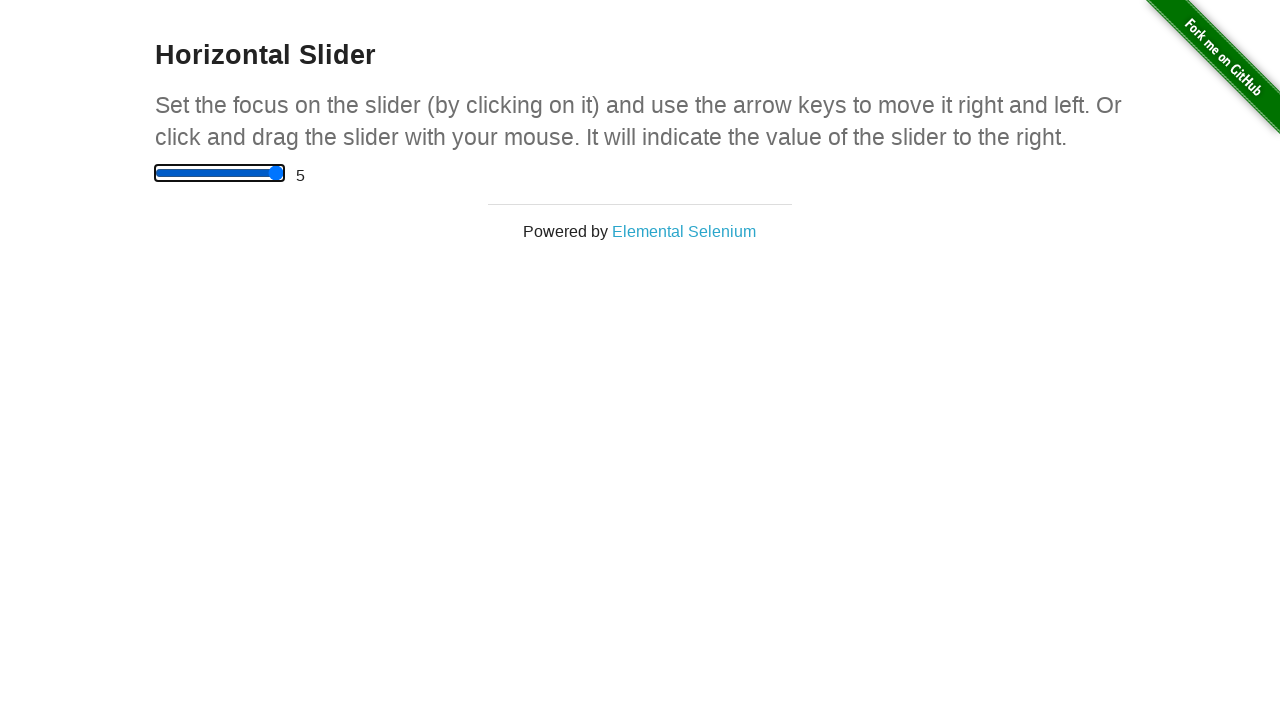

Retrieved new slider value: 5
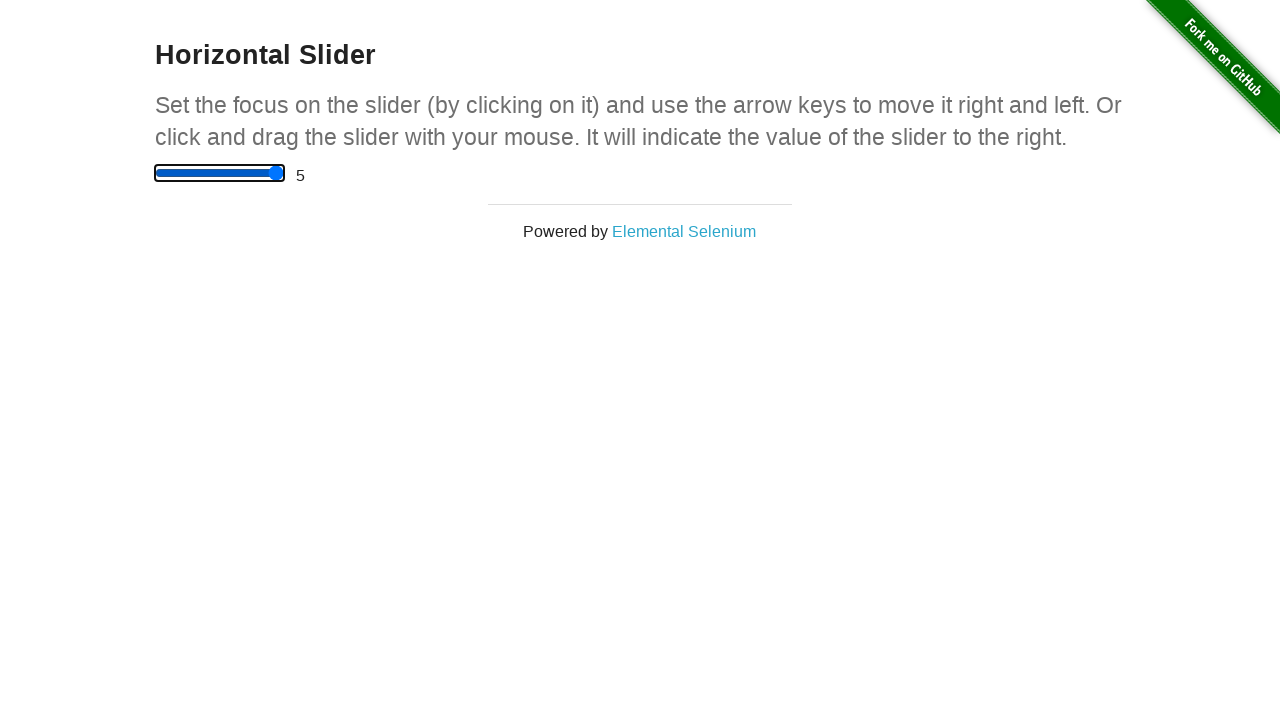

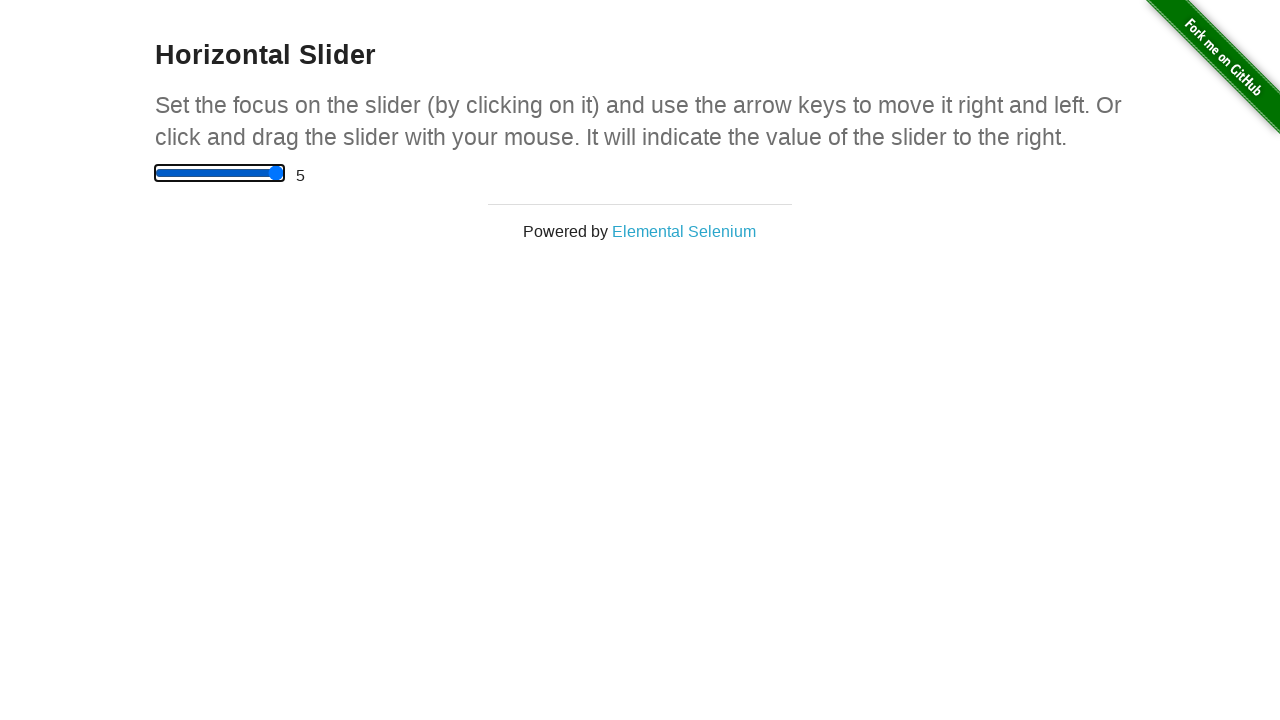